Navigates to the OrangeHRM demo site and verifies that the page title matches "OrangeHRM"

Starting URL: https://opensource-demo.orangehrmlive.com/

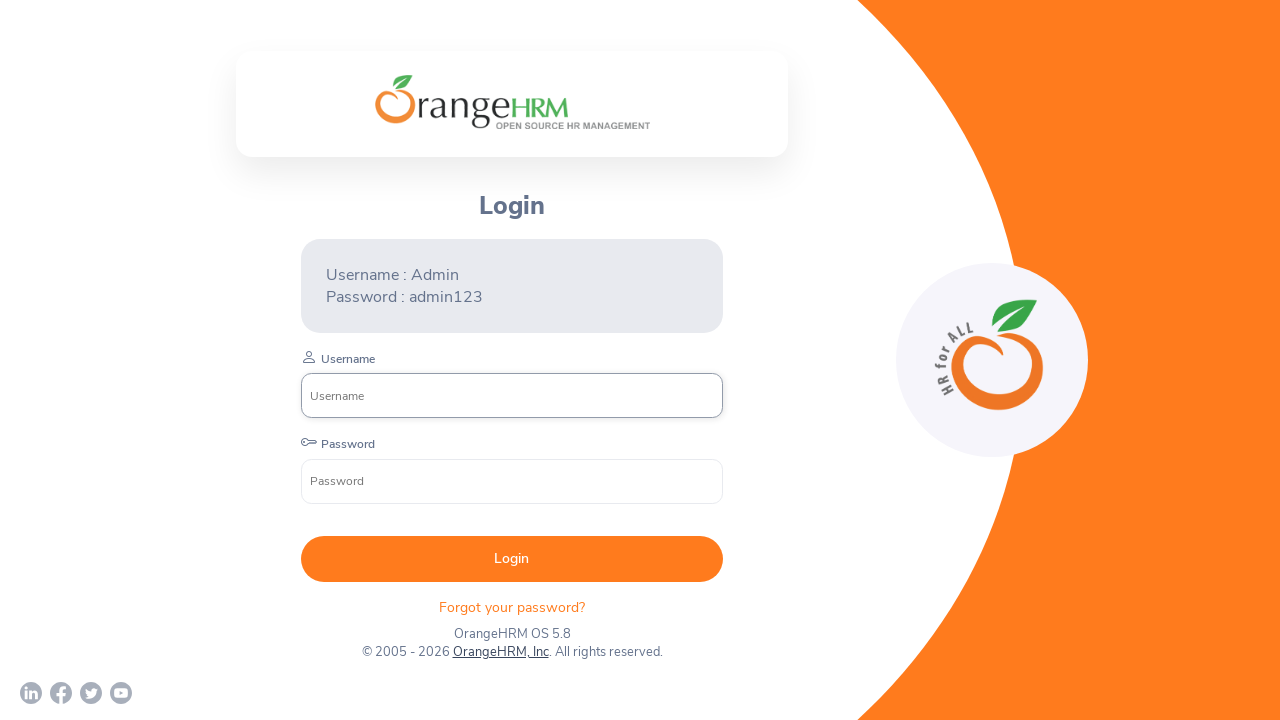

Waited for page to load (domcontentloaded)
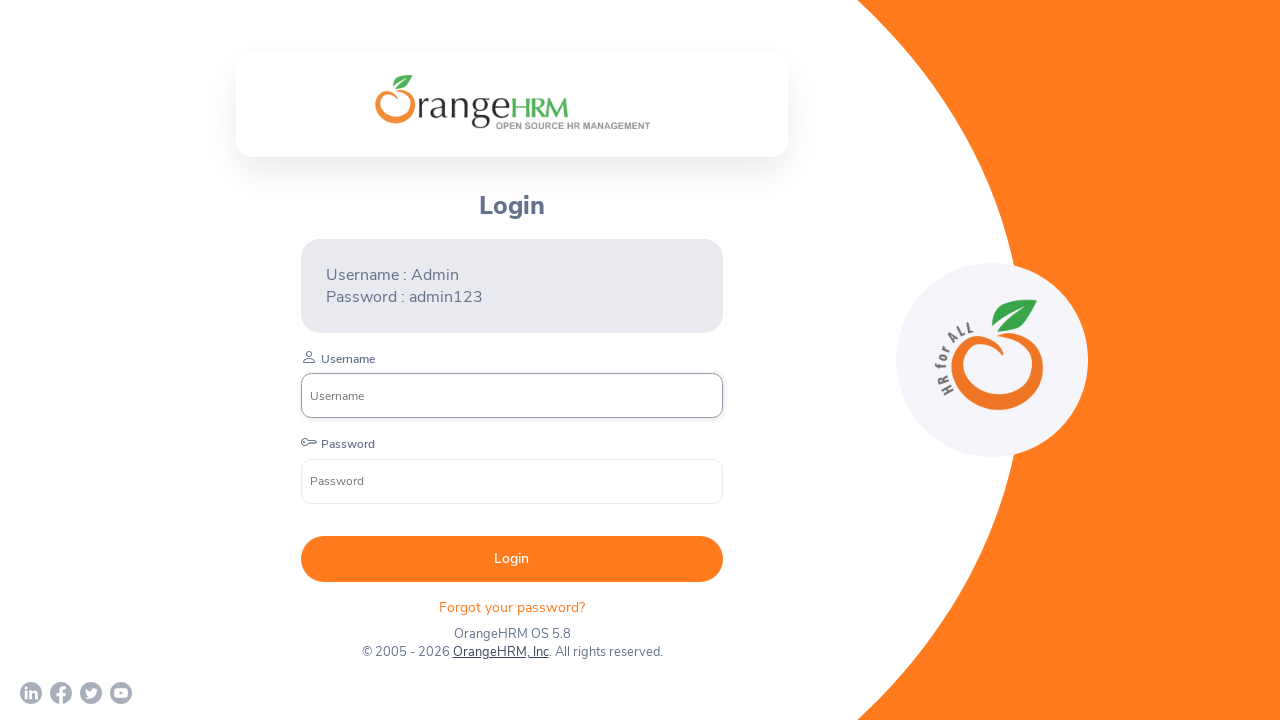

Verified page title is 'OrangeHRM'
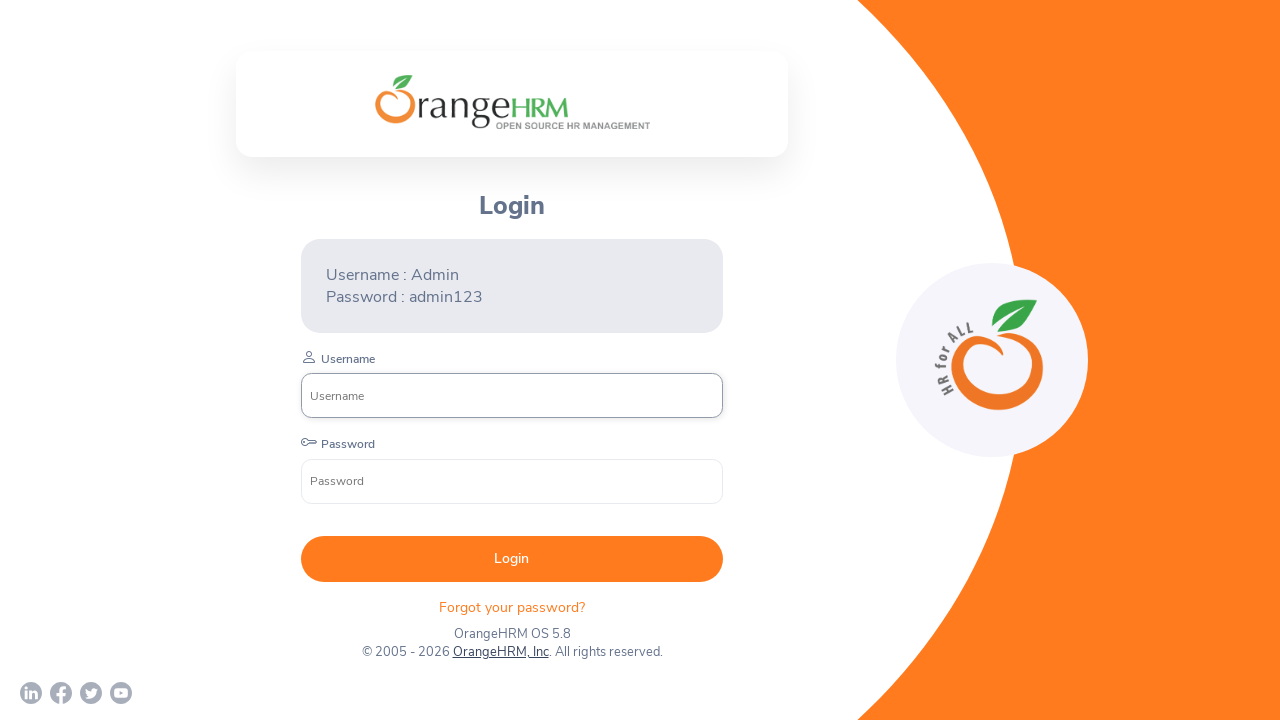

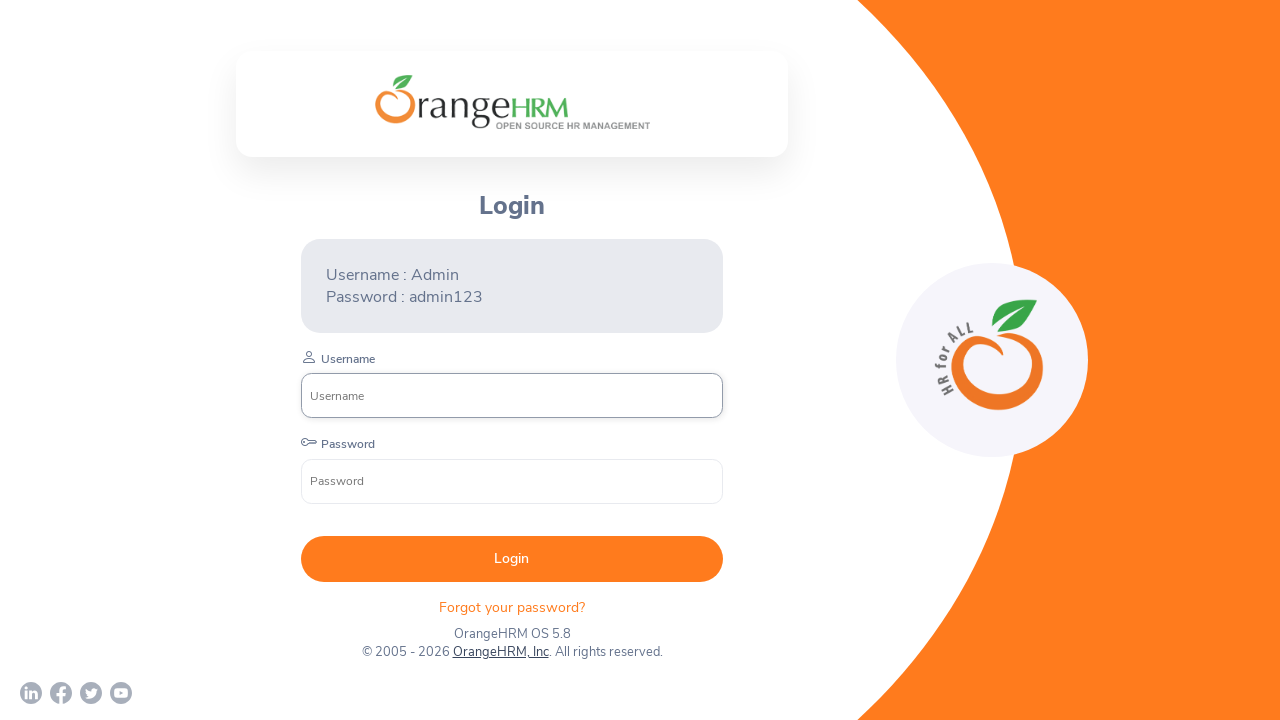